Tests the cinema planner page by verifying that the page loads correctly and displays cinema and film listings

Starting URL: https://cinema.twisterrob.net/planner

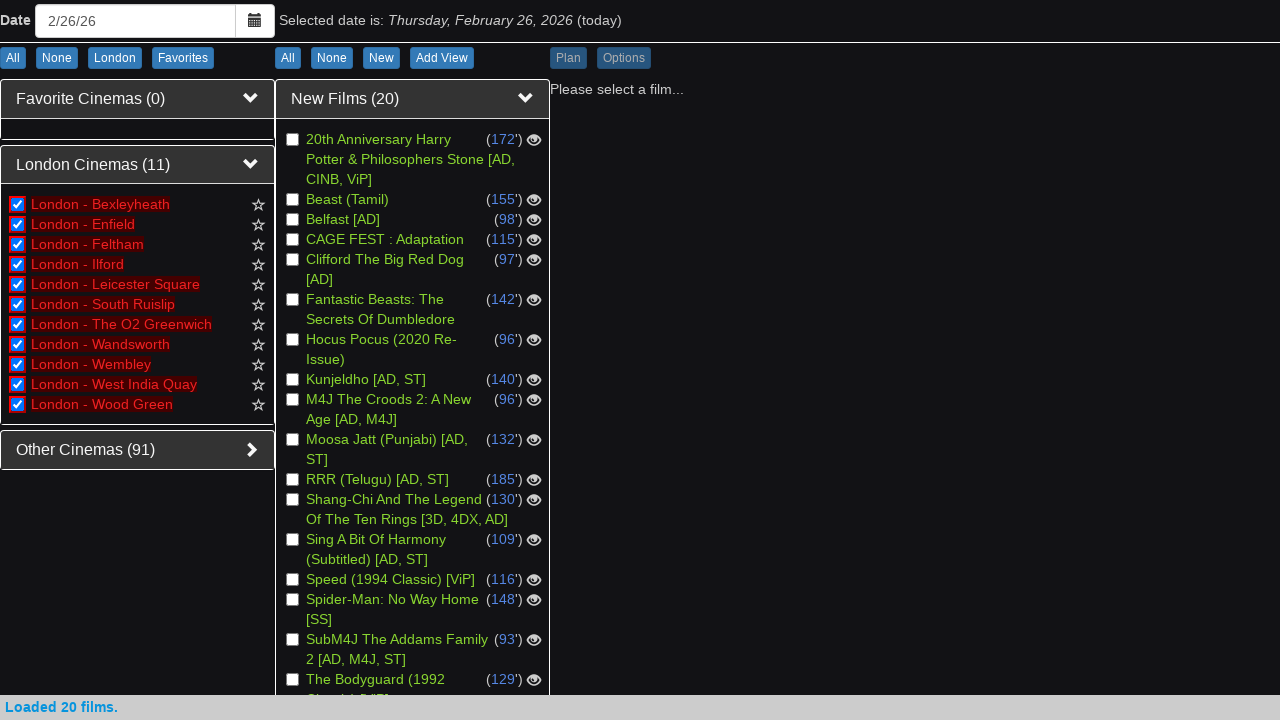

Waited for date label to load on cinema planner page
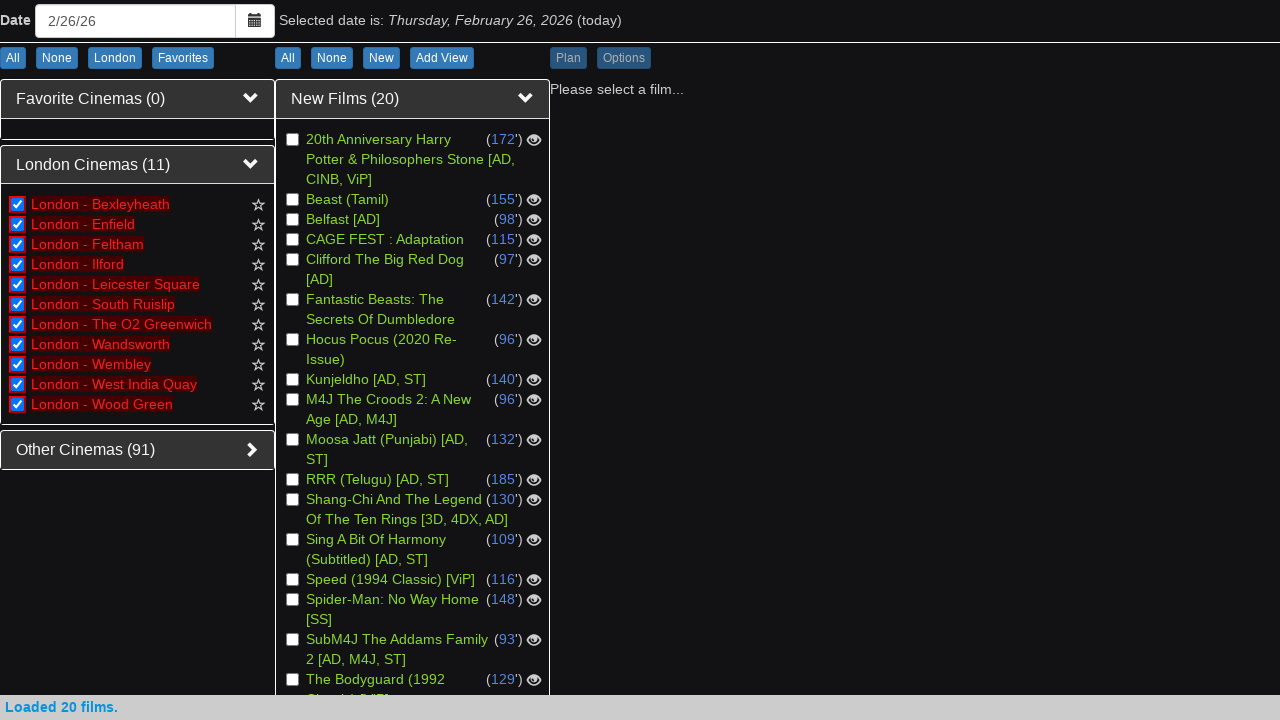

Verified performances loading message is displayed
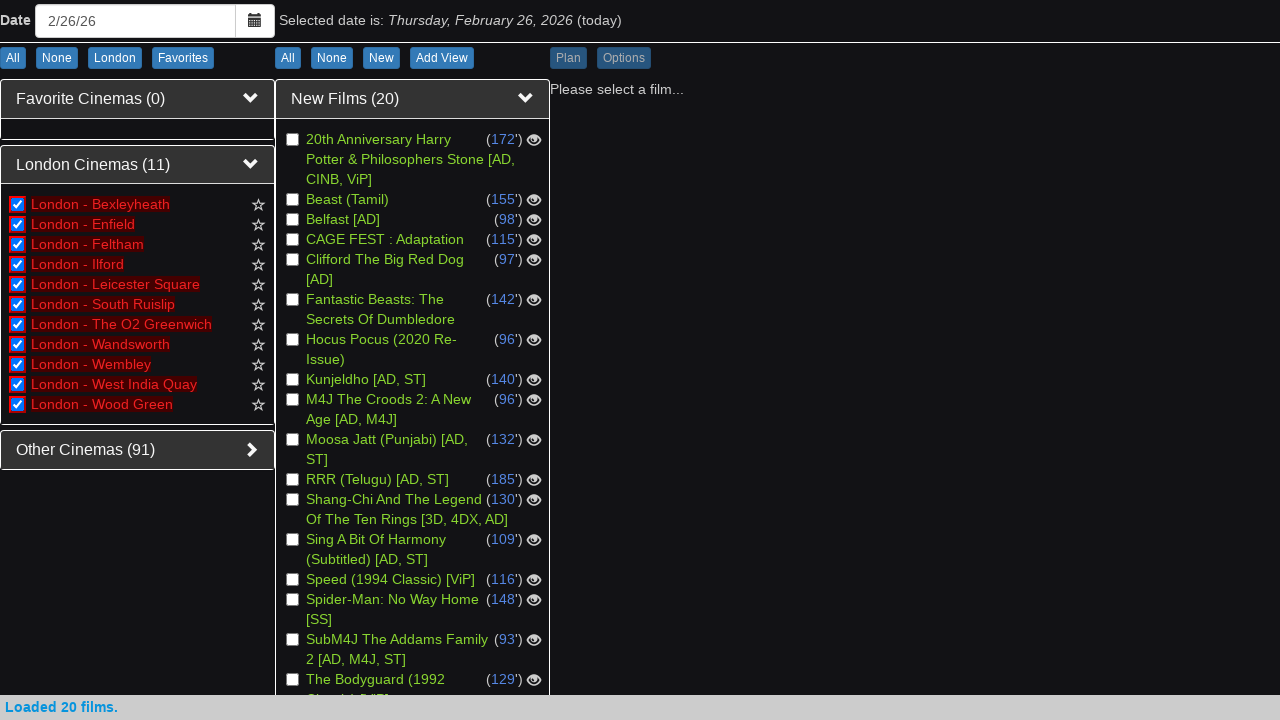

Waited for London cinemas list to load
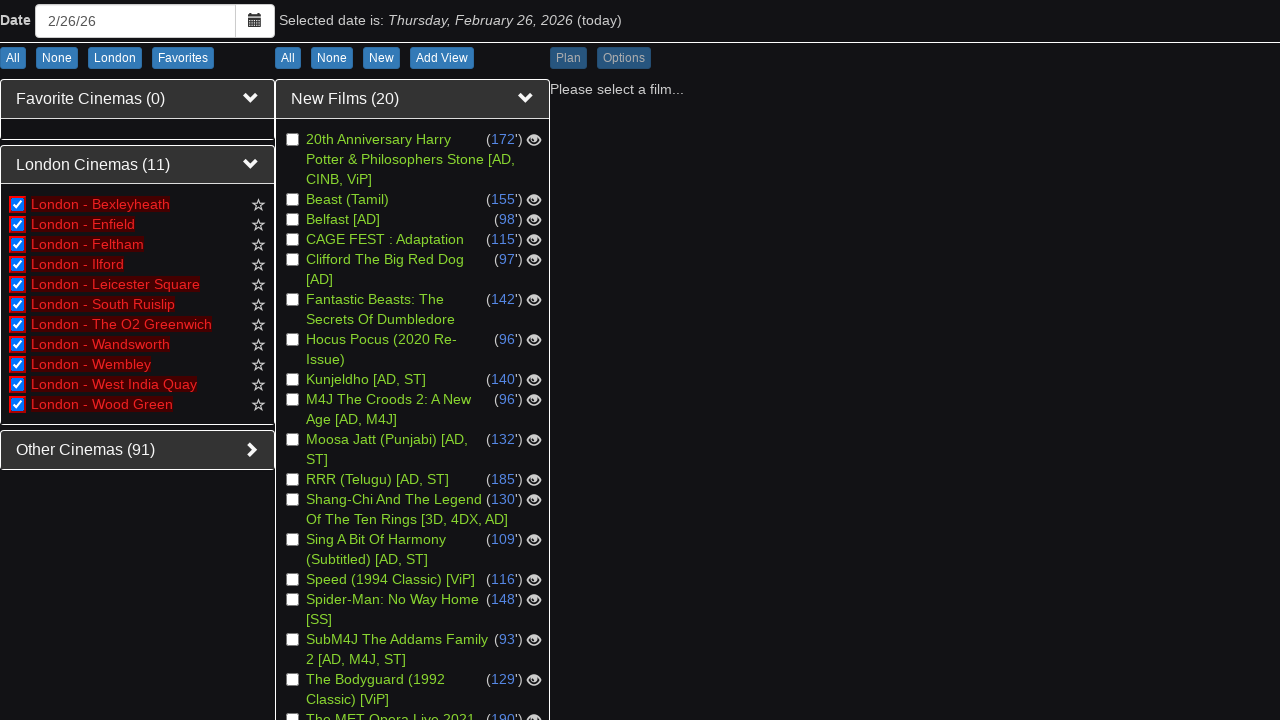

Retrieved all London cinema elements
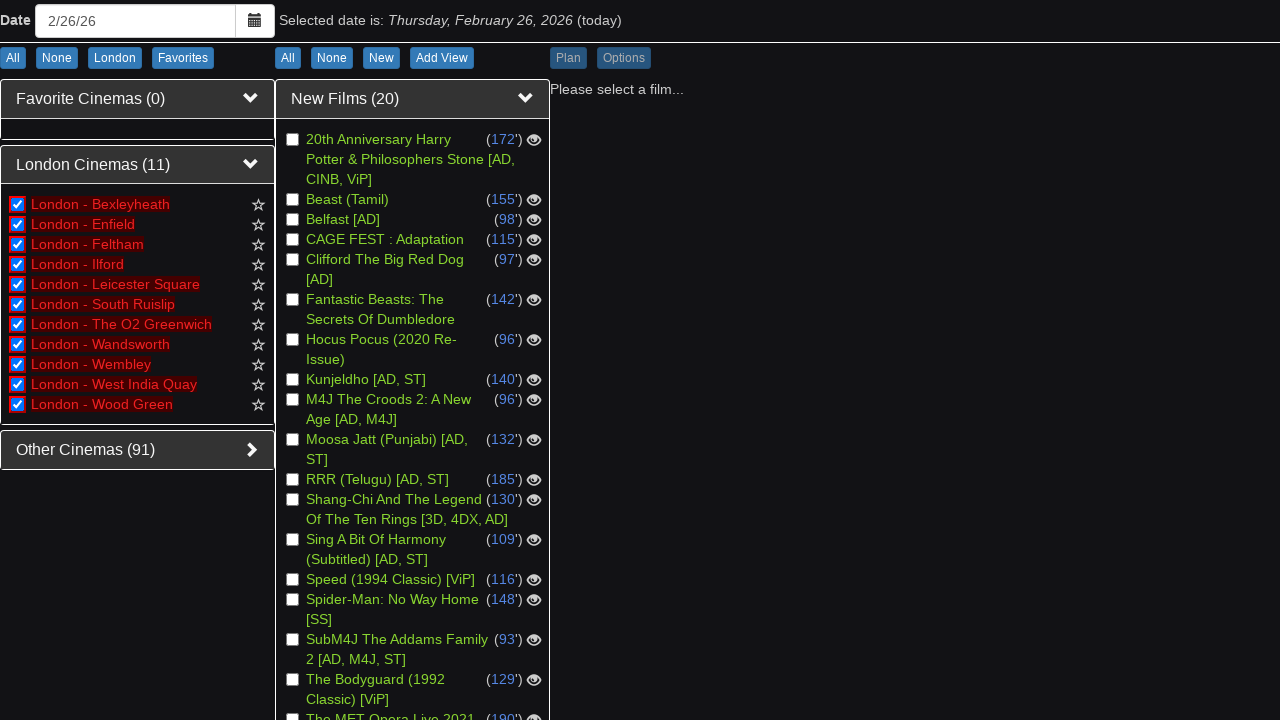

Verified that more than 1 London cinema is displayed
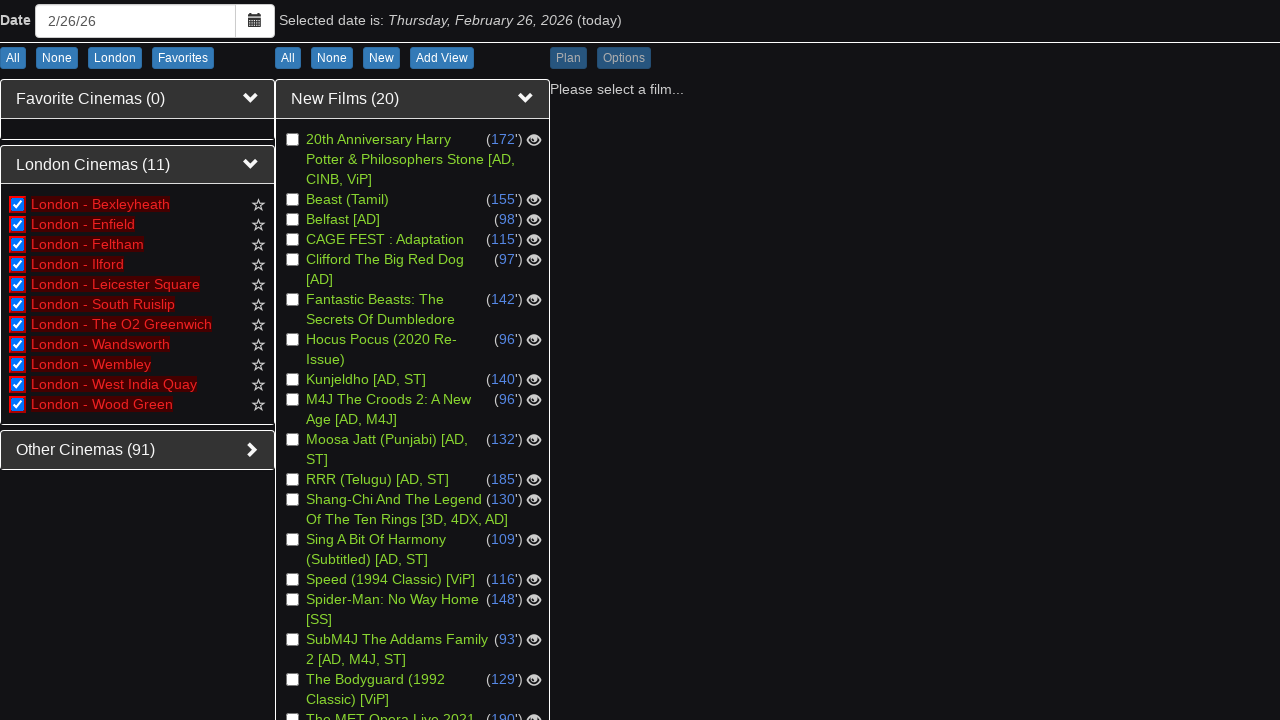

Waited for new films list to load
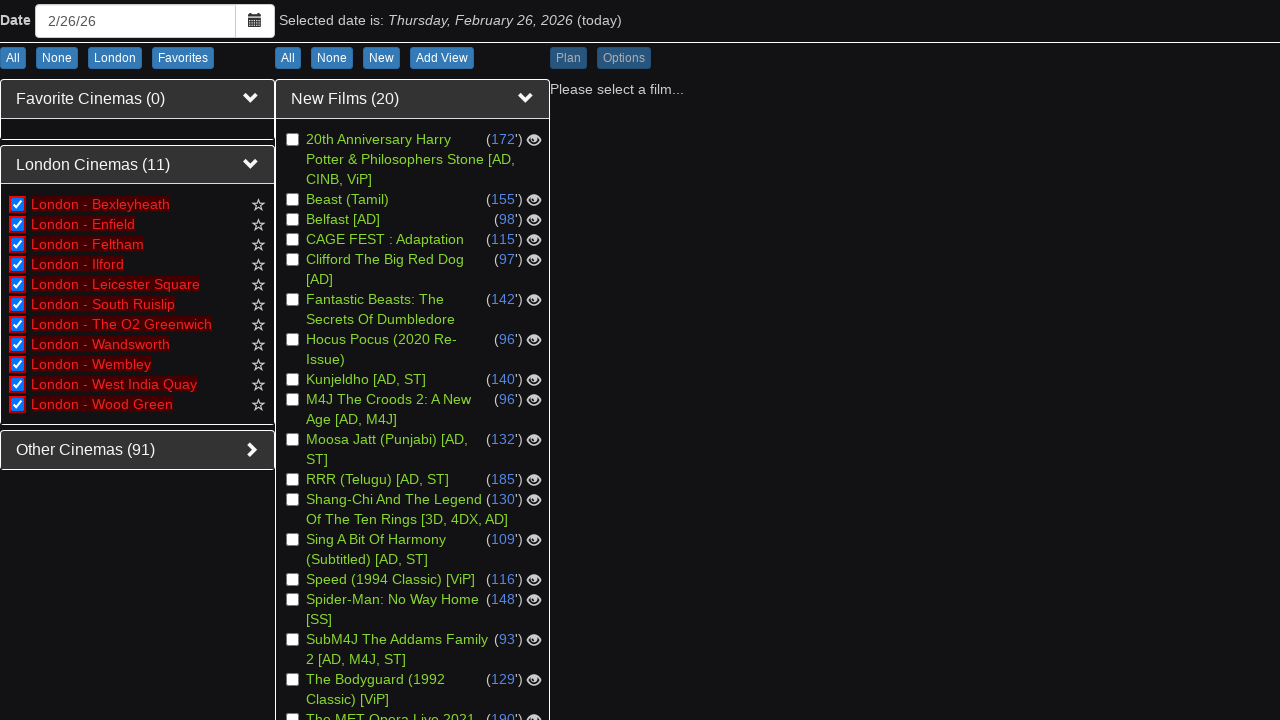

Retrieved all new film elements
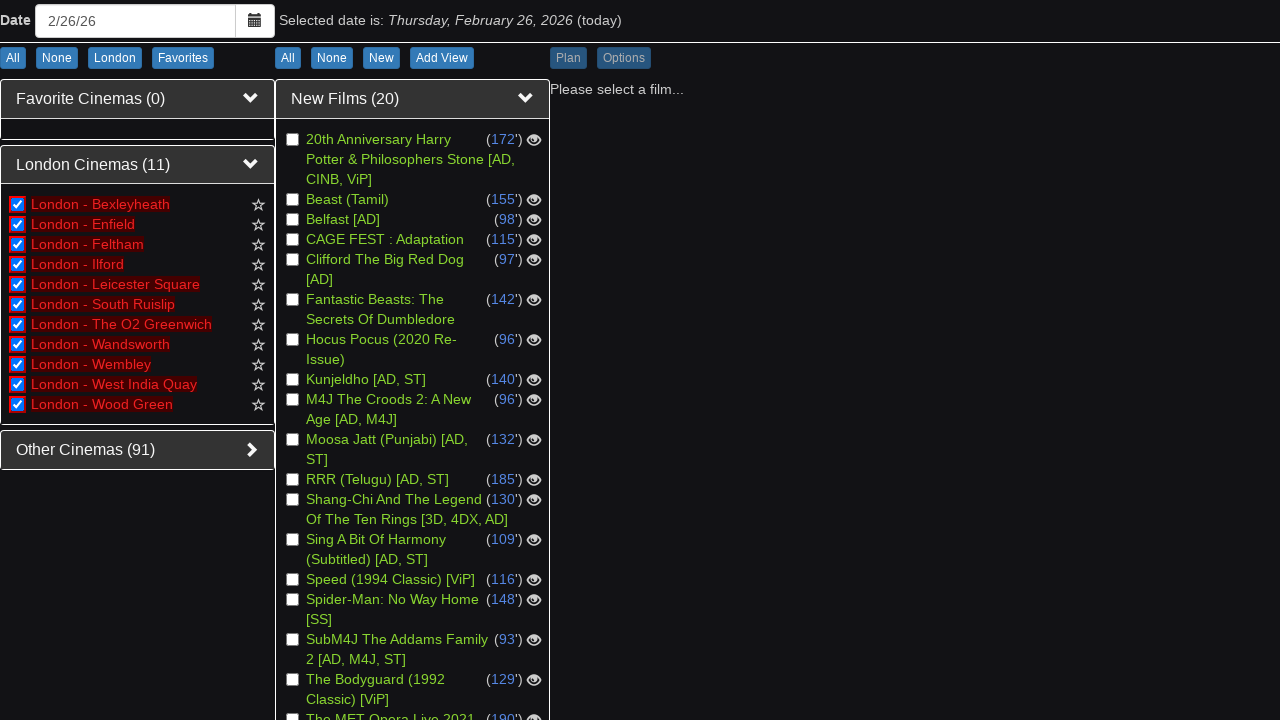

Verified that more than 1 new film is displayed
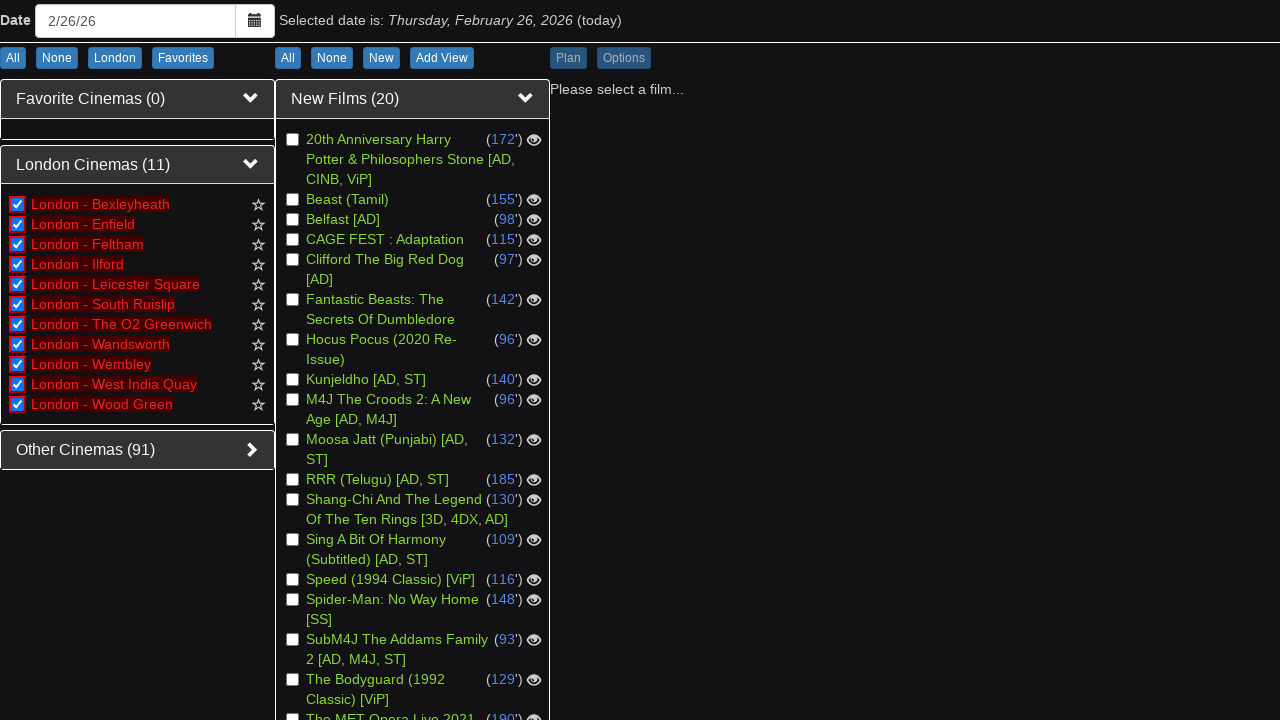

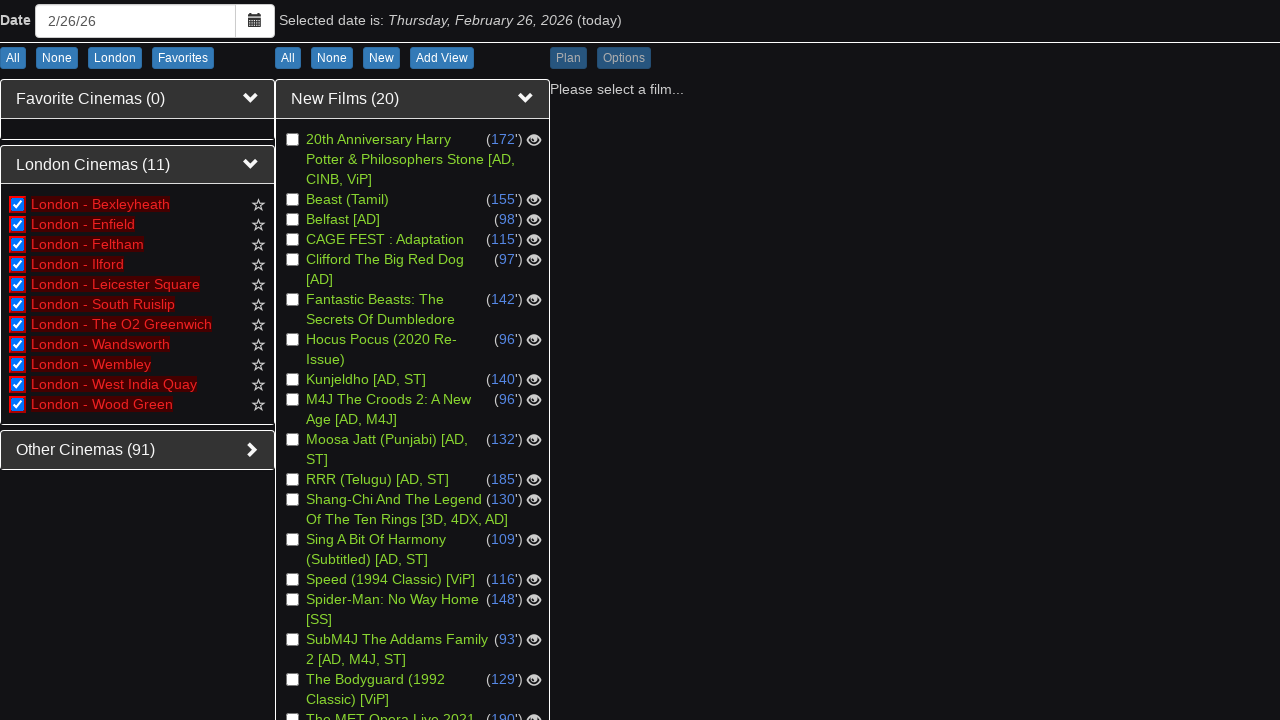